Navigates to El País news website and verifies that headline titles are displayed

Starting URL: https://elpais.com/

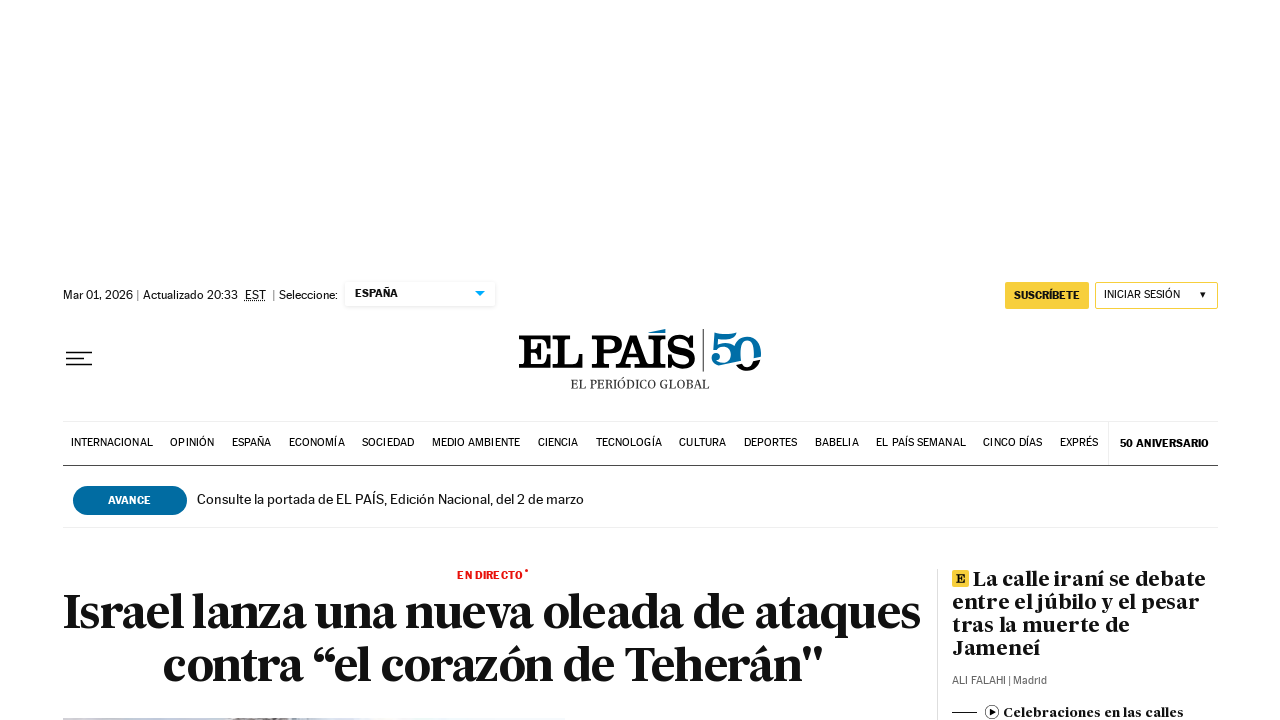

Waited for headline title in first header to load
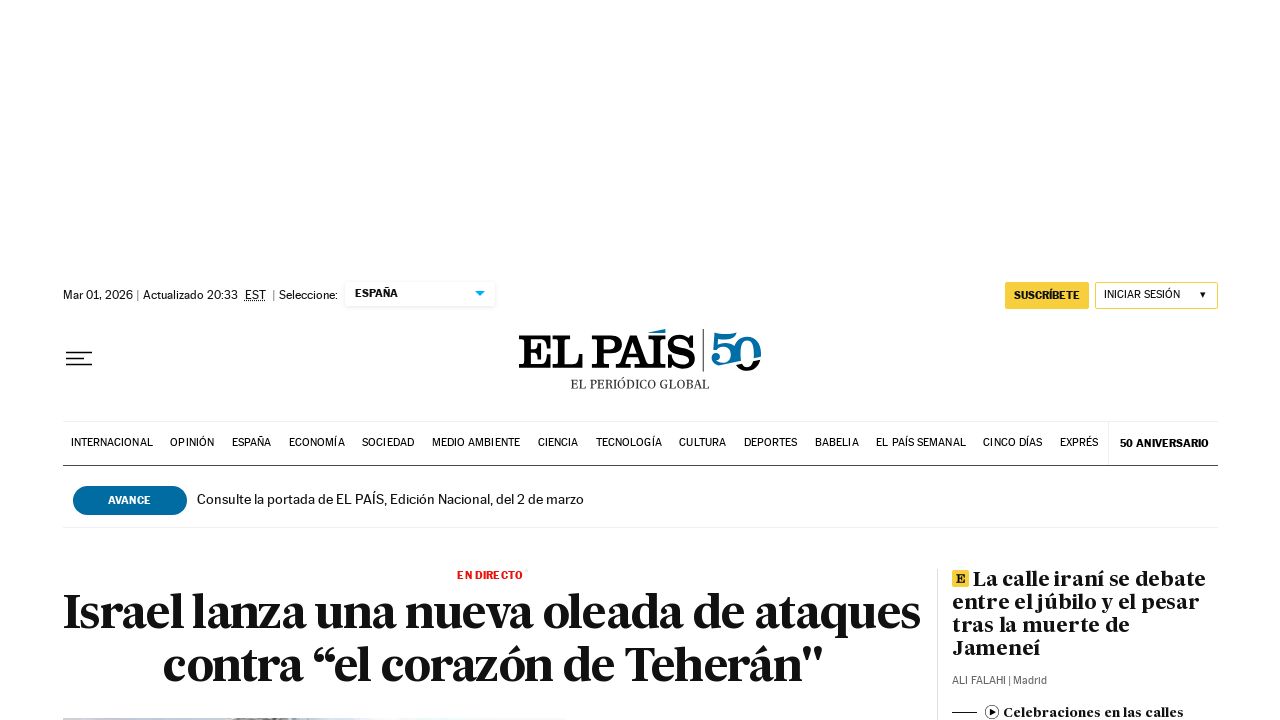

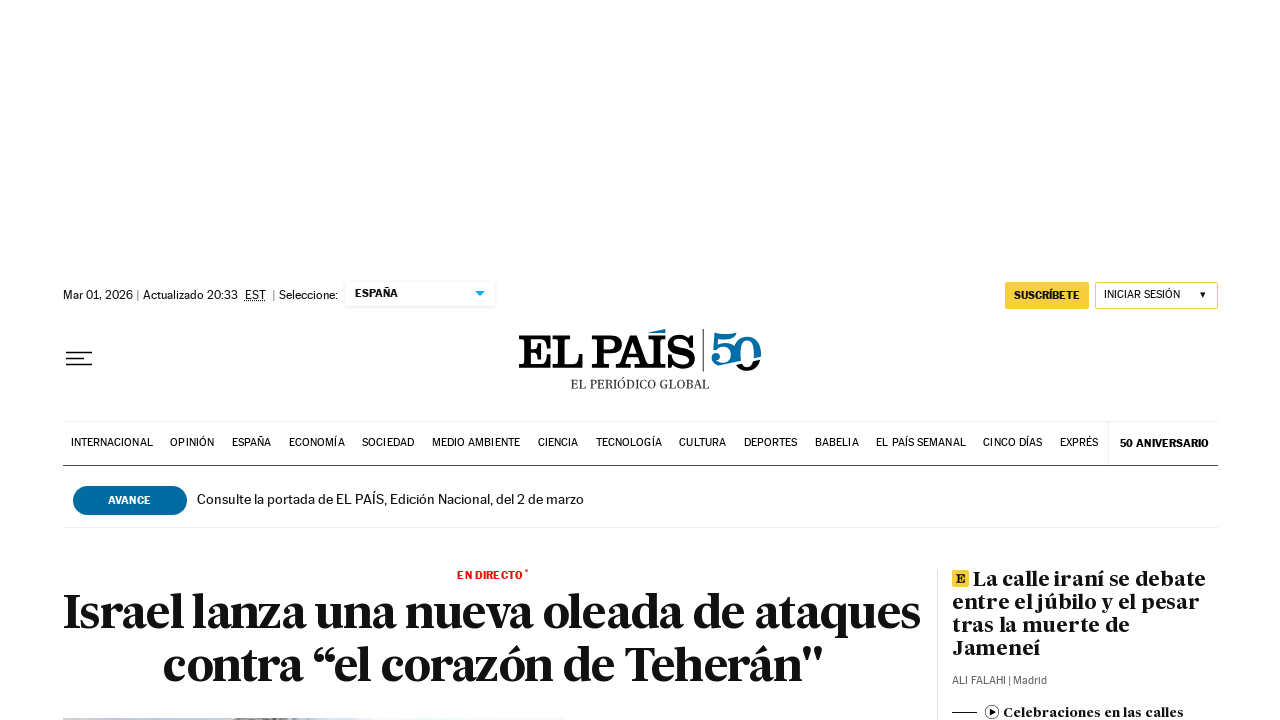